Tests file download functionality by navigating to a download page and clicking on one of the available download links to initiate a file download.

Starting URL: http://the-internet.herokuapp.com/download

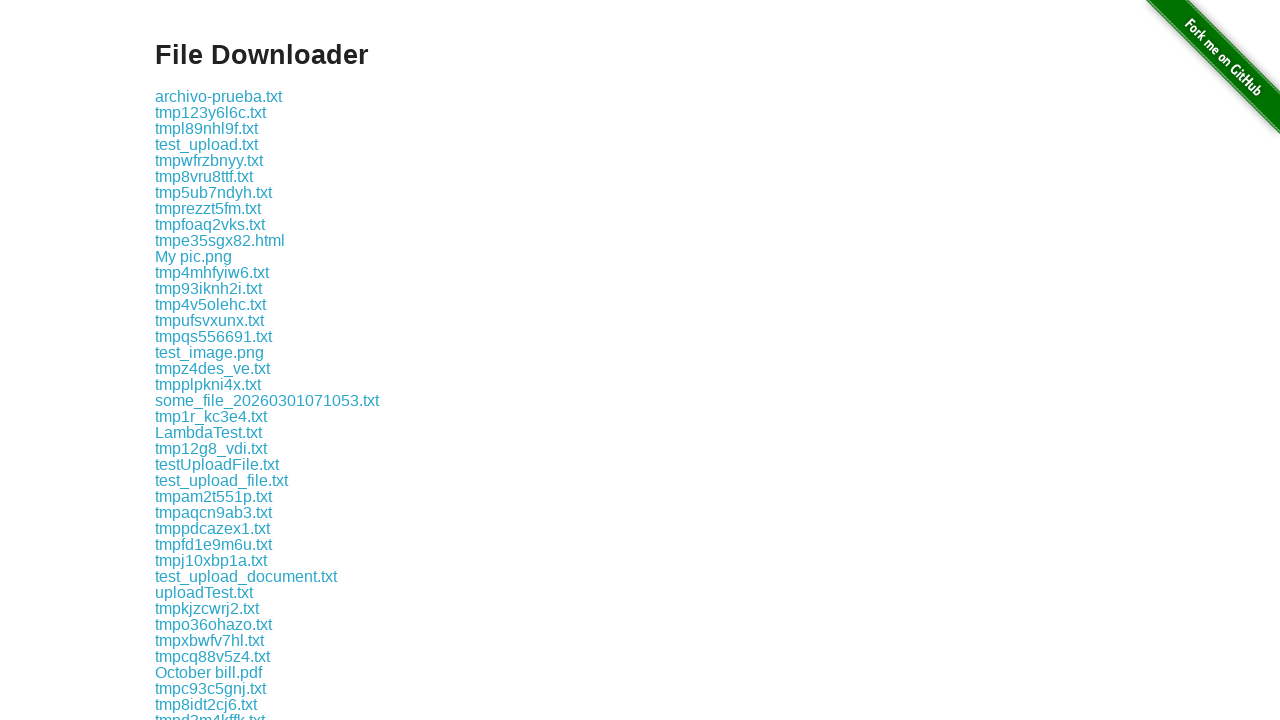

Waited for download links to be visible
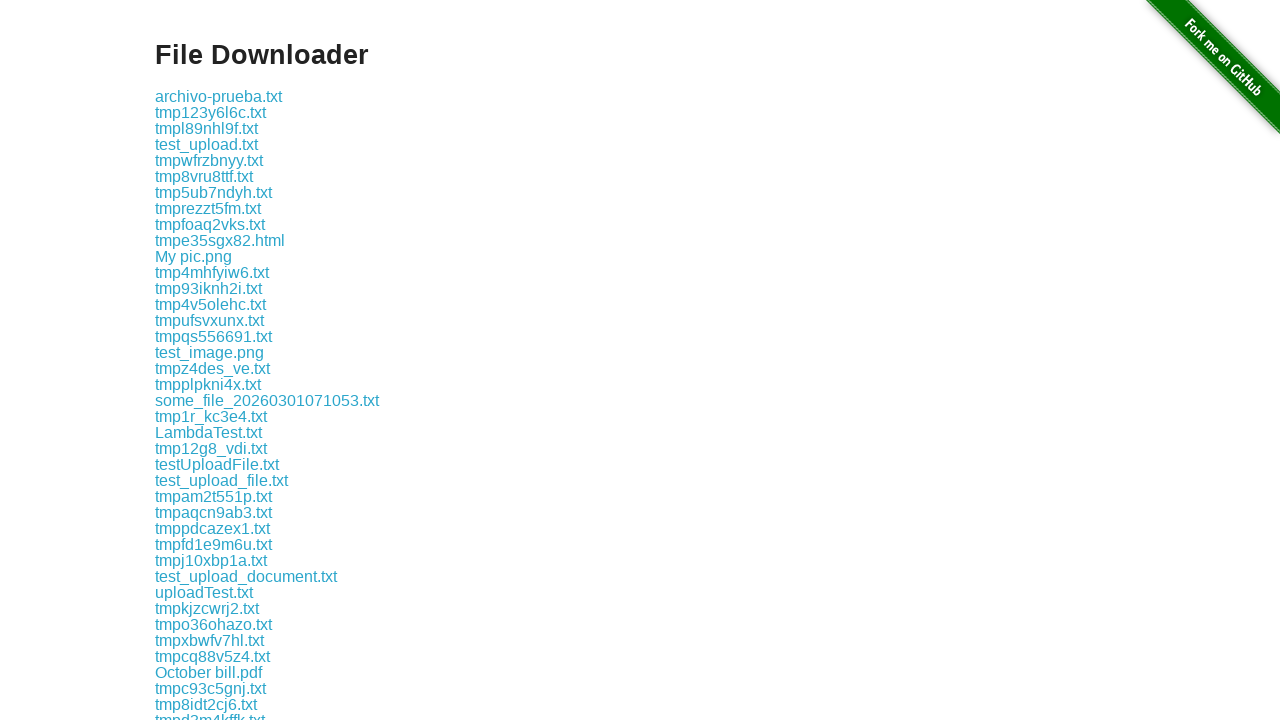

Retrieved all download links from the page
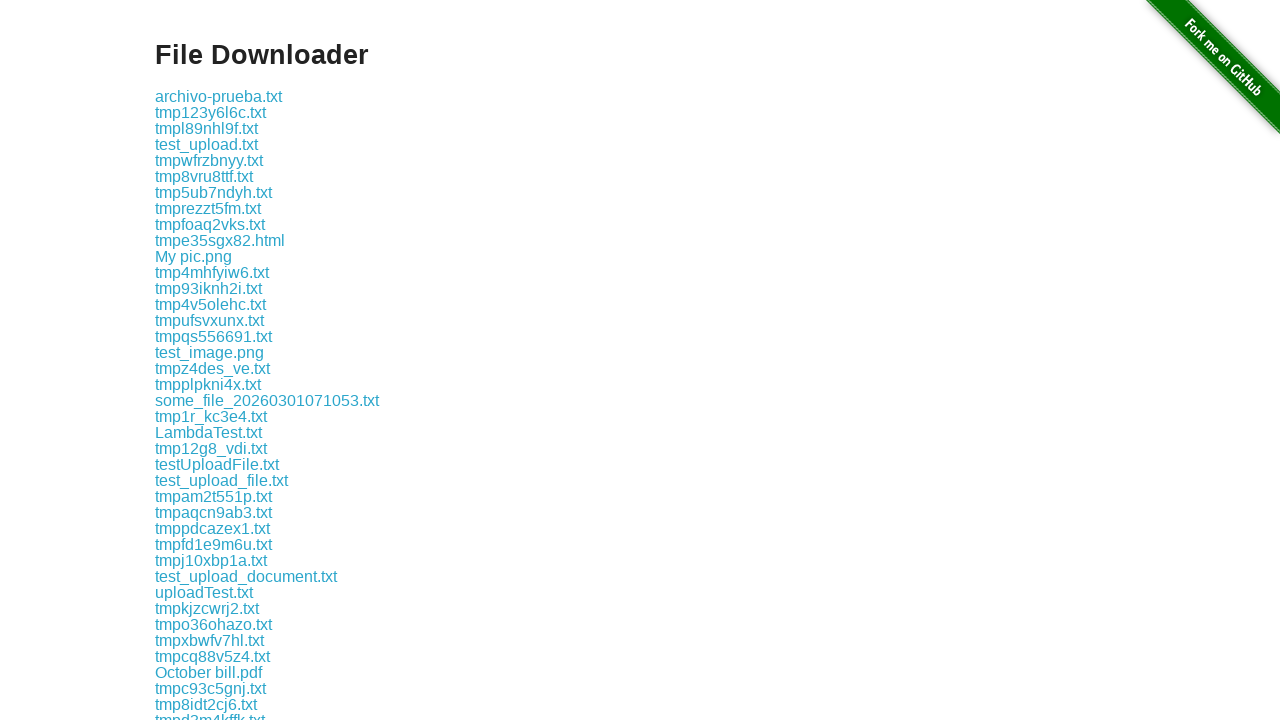

Selected target download link (total links: 339)
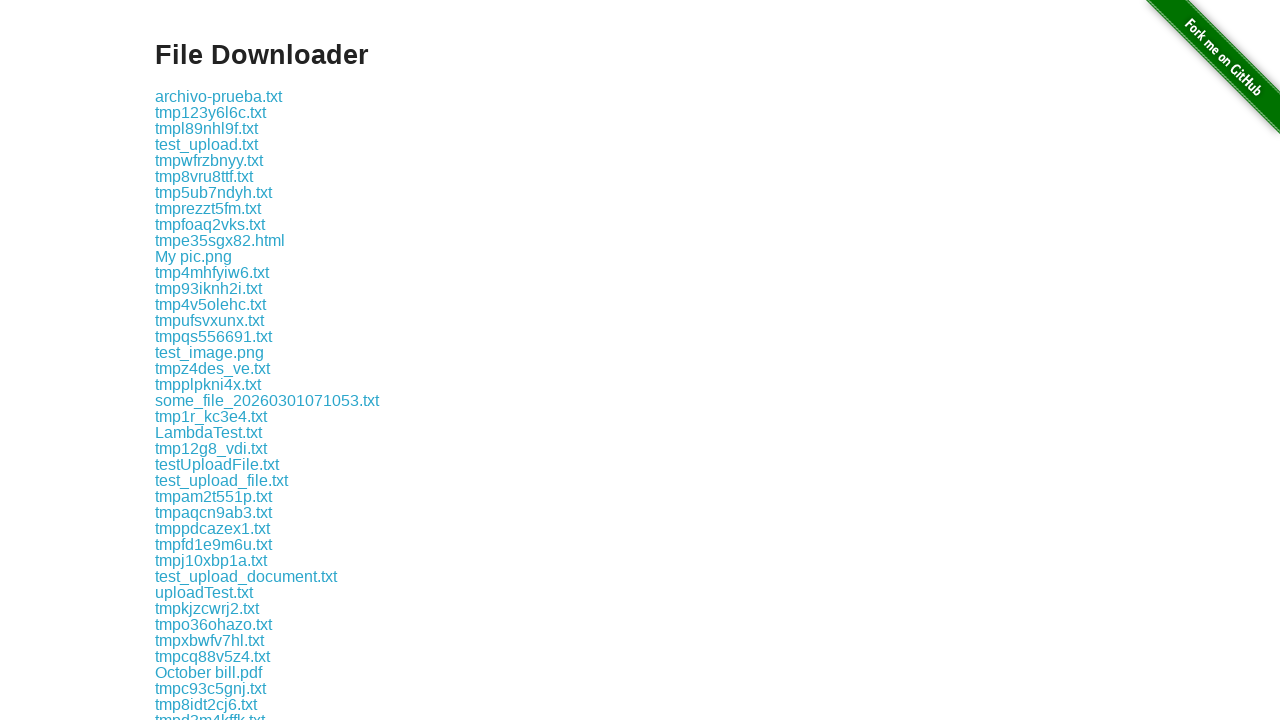

Clicked download link to initiate file download at (212, 623) on xpath=//div[@class='example']//a >> nth=336
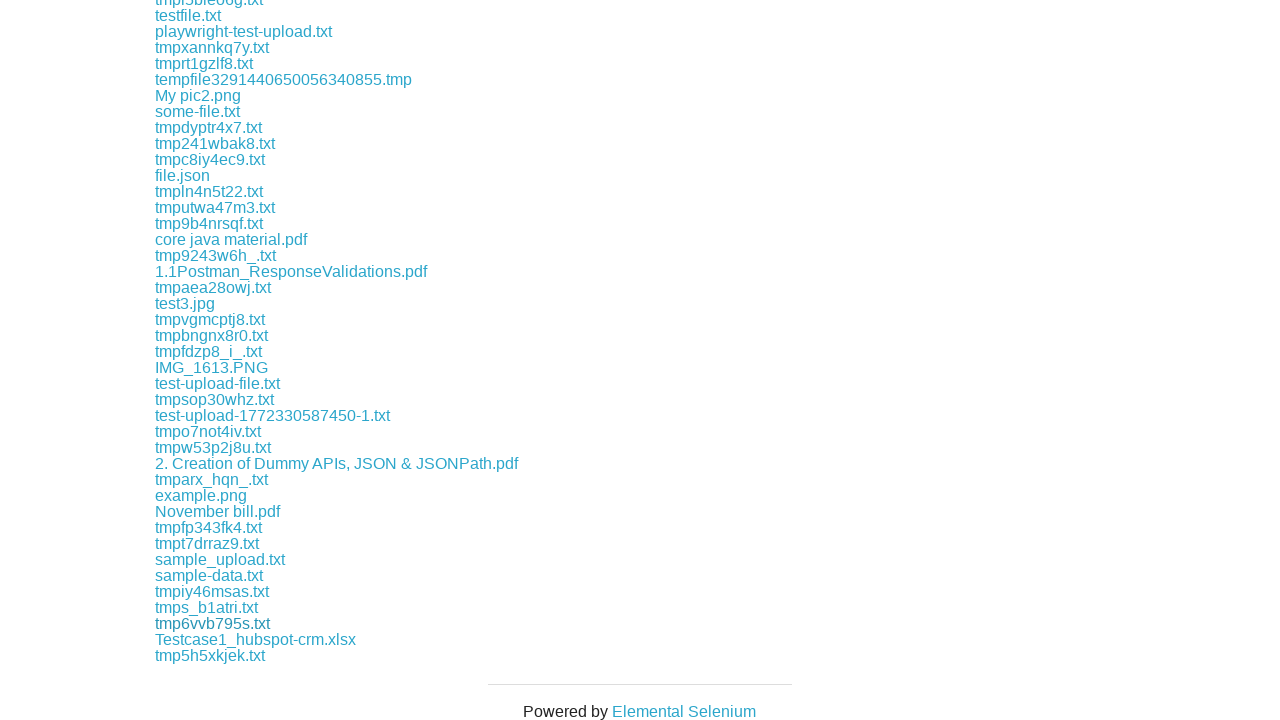

File download completed successfully
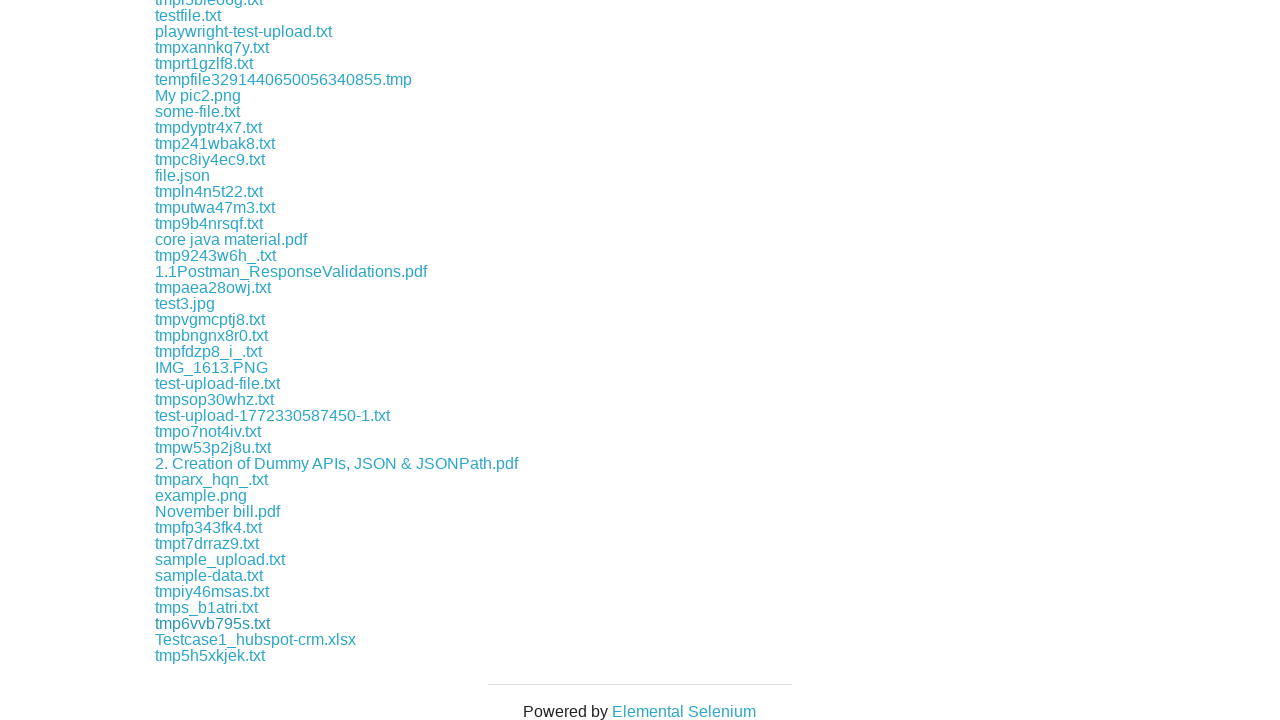

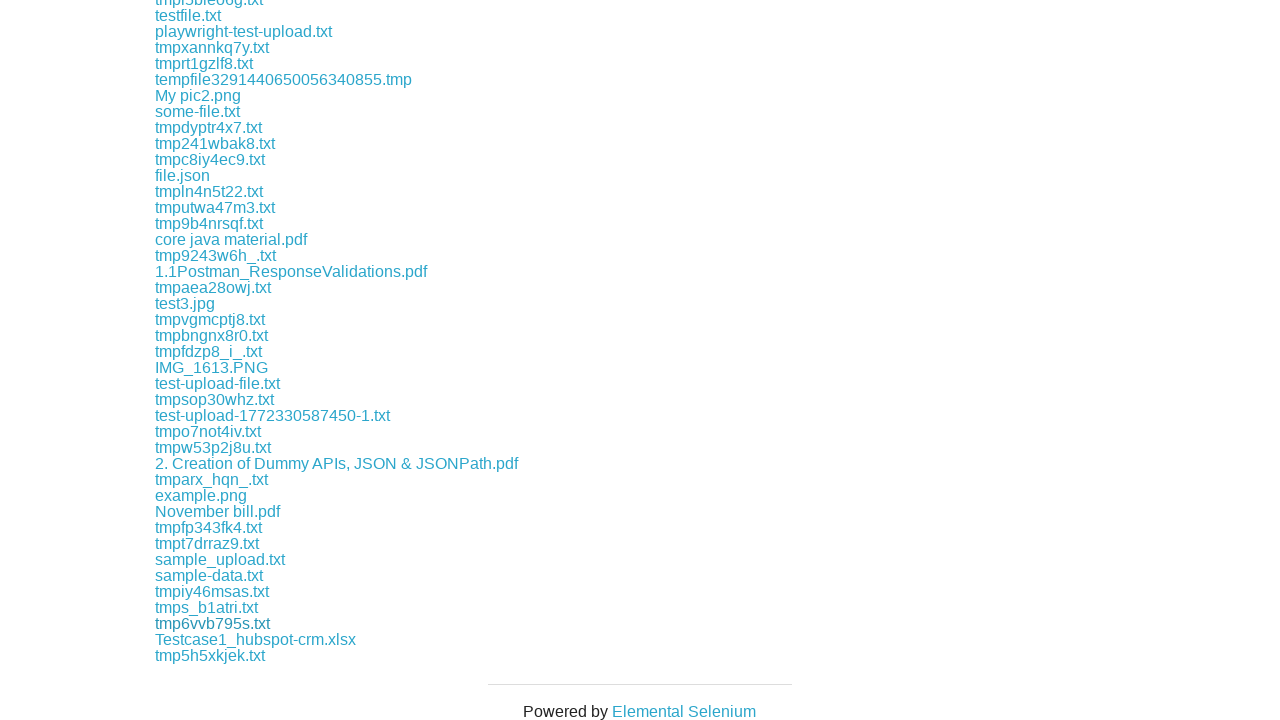